Tests searching for books on a PWA book application by entering text into a shadow DOM input field

Starting URL: https://books-pwakit.appspot.com/

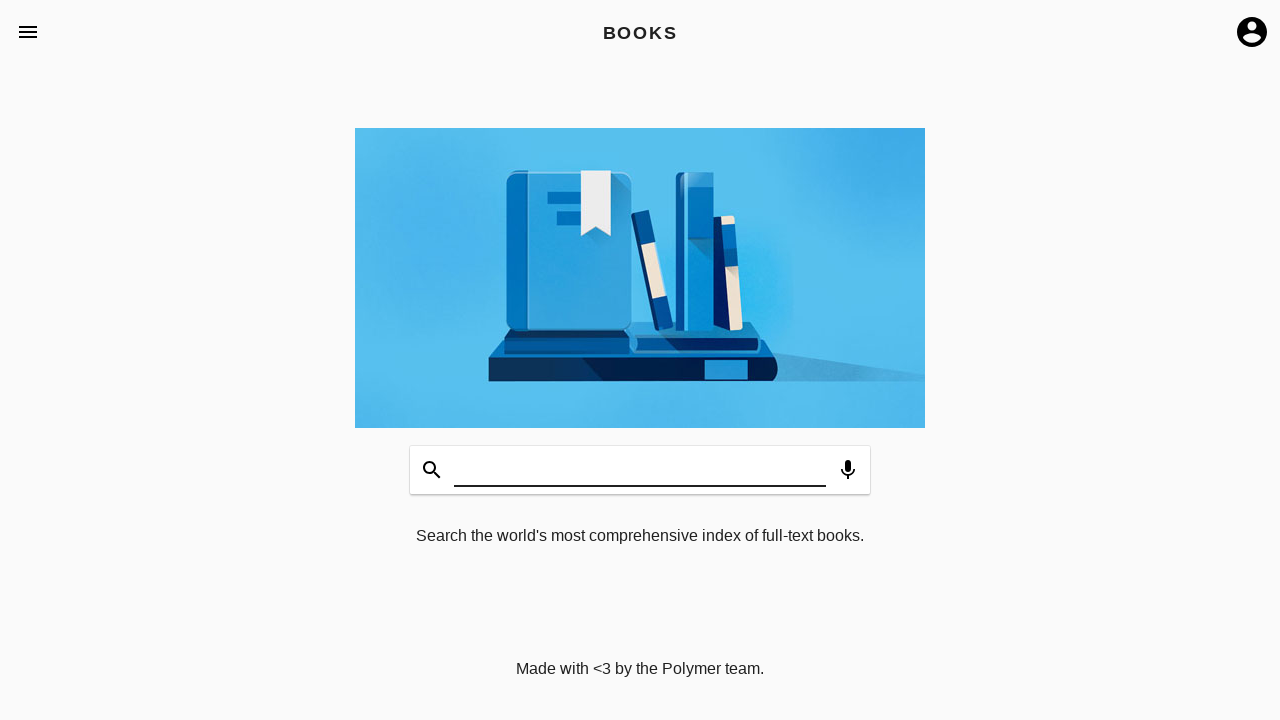

Waited 2 seconds for page to load
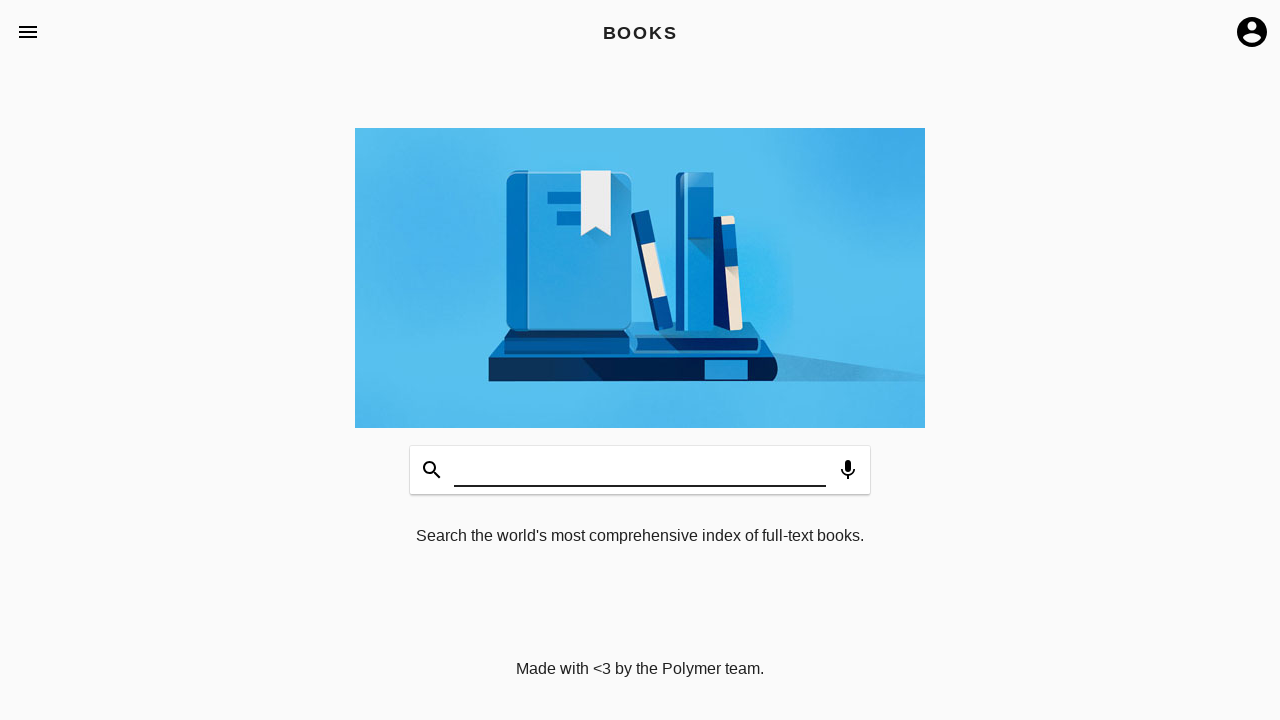

Entered 'Poor Dad Rich Dad is my book' into shadow DOM search input on book-app #input
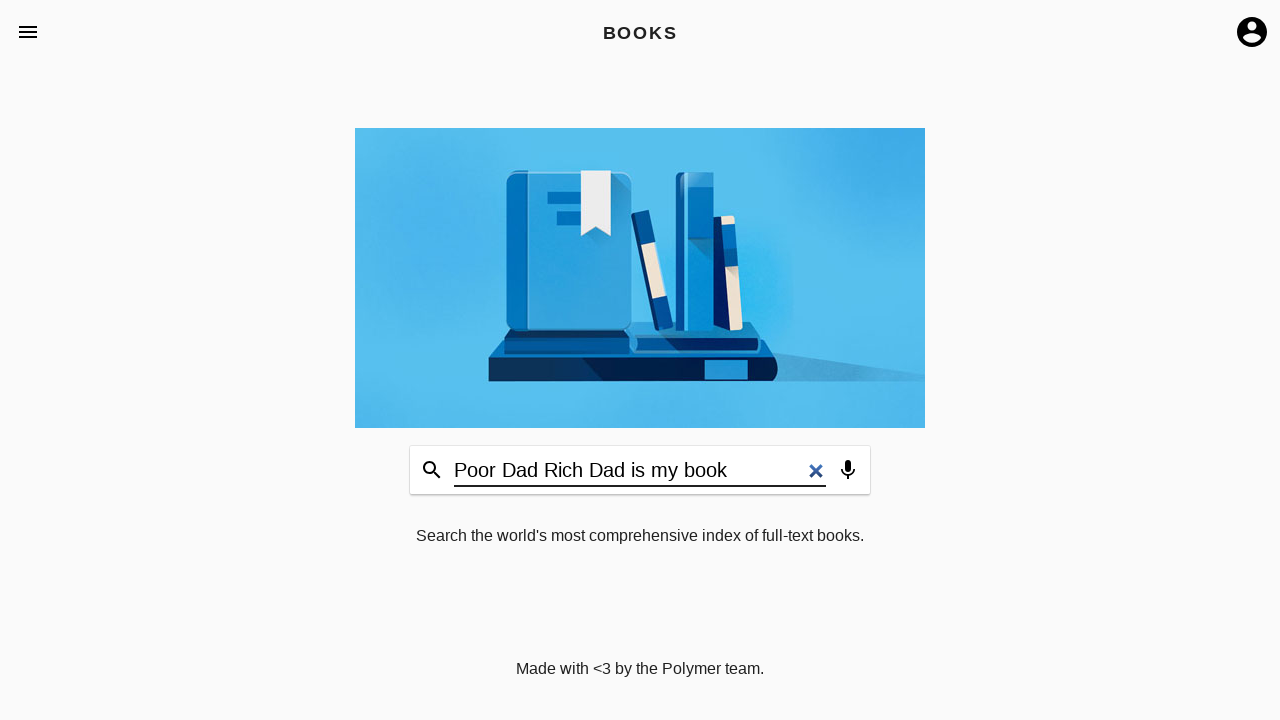

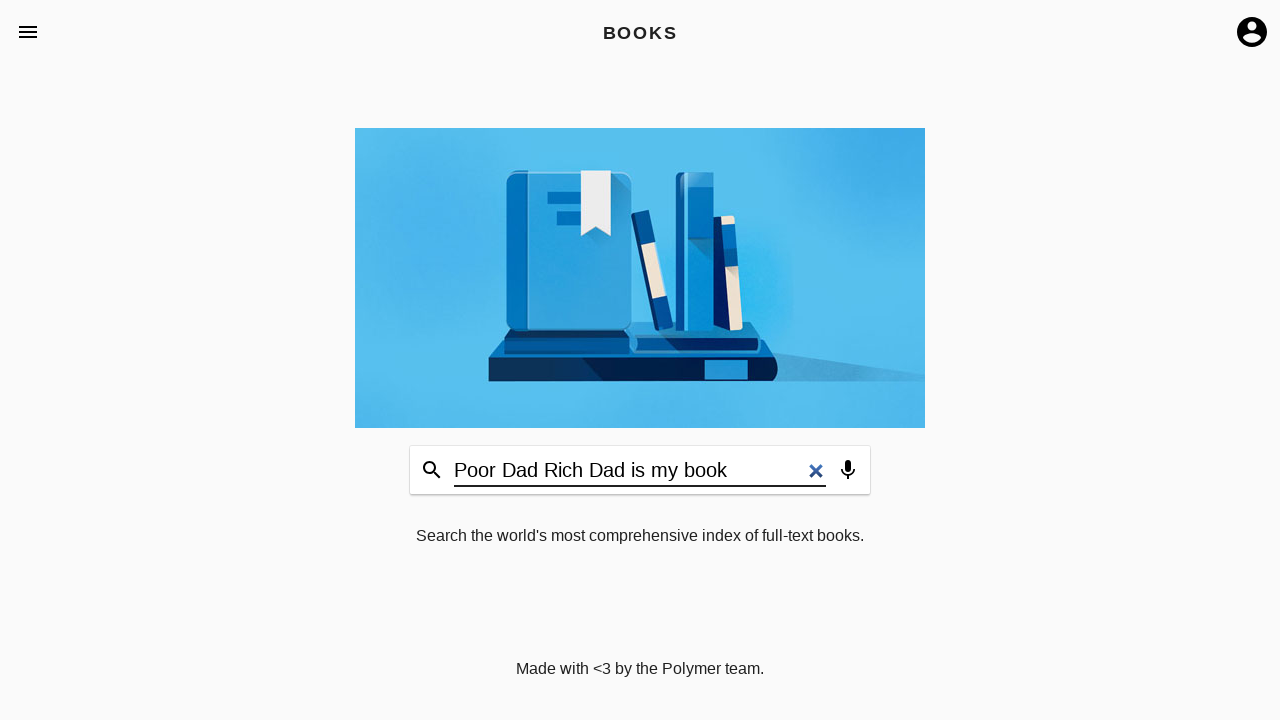